Opens the DemoQA homepage, clicks on the "Elements" card, verifies that "Text Box" button is visible, then navigates back

Starting URL: https://demoqa.com

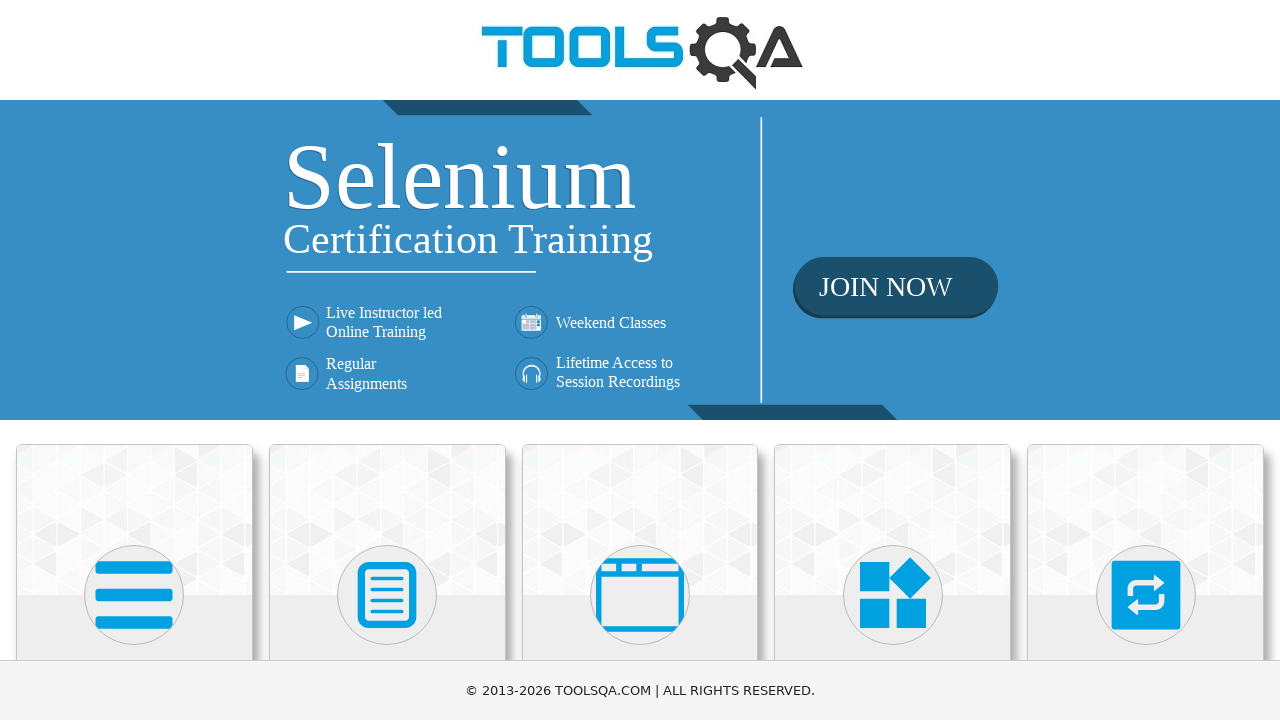

Clicked on the 'Elements' card at (134, 360) on text=Elements
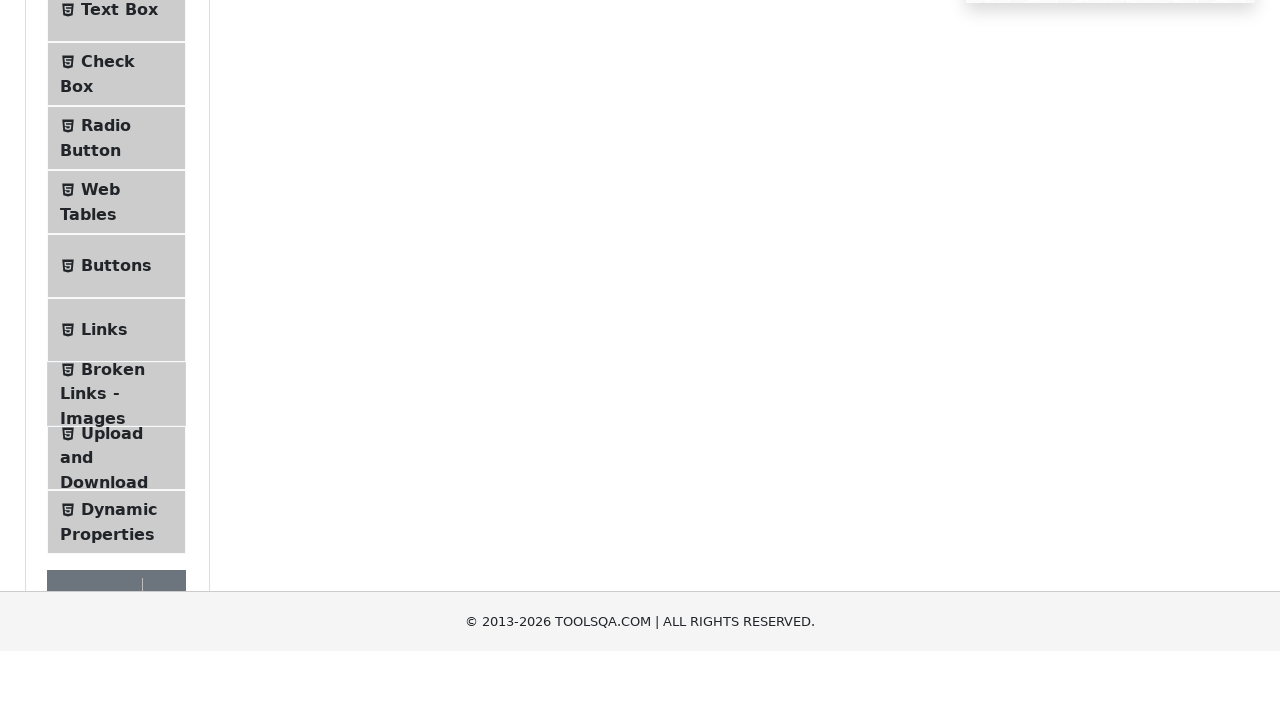

Verified 'Text Box' button is visible
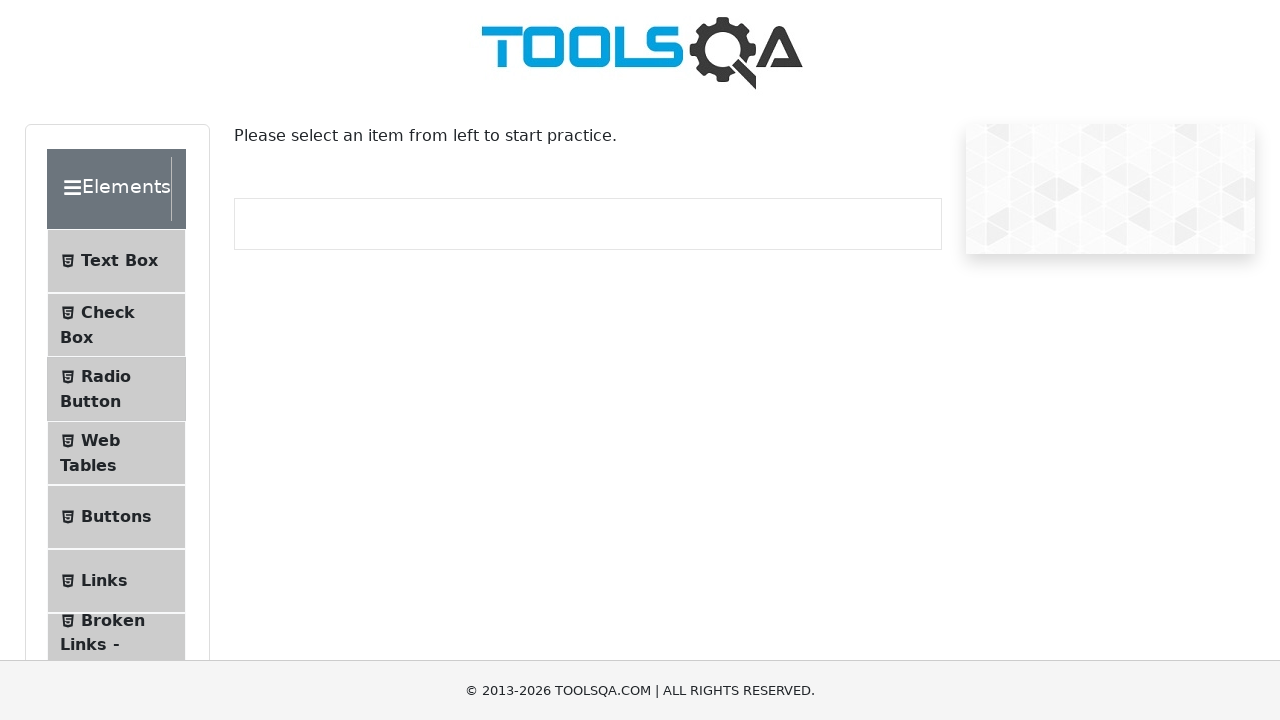

Navigated back to homepage
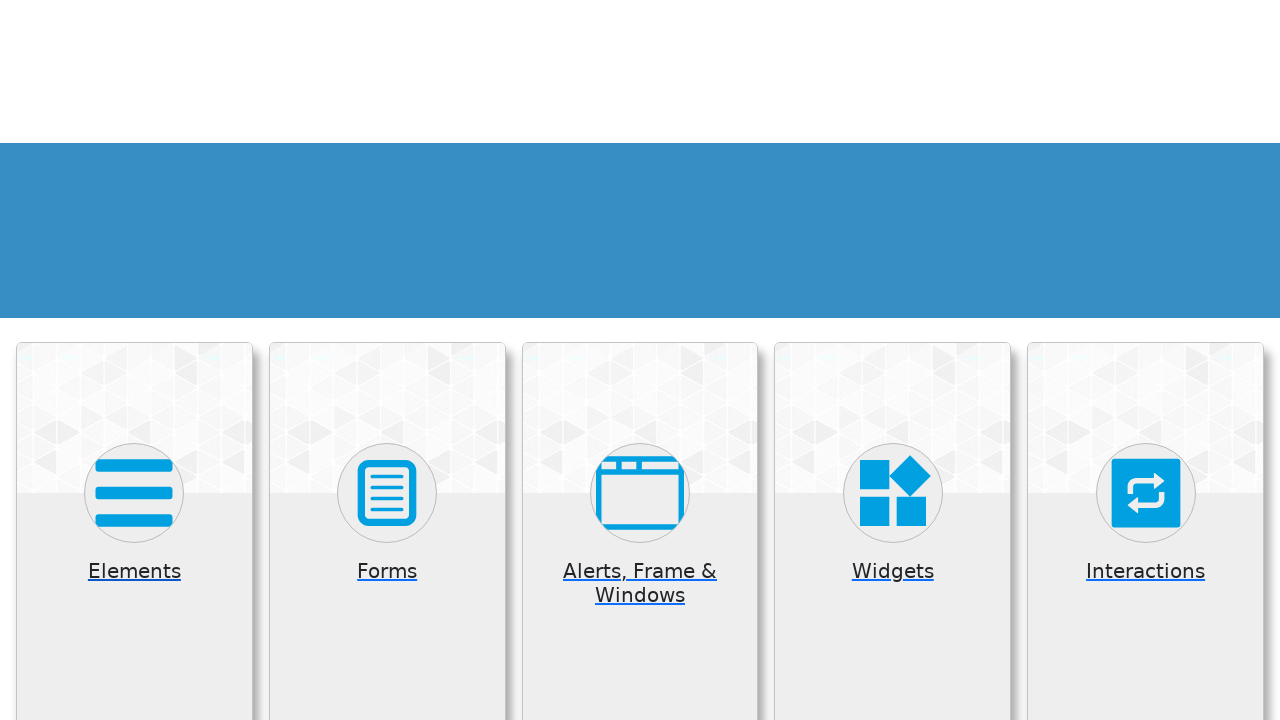

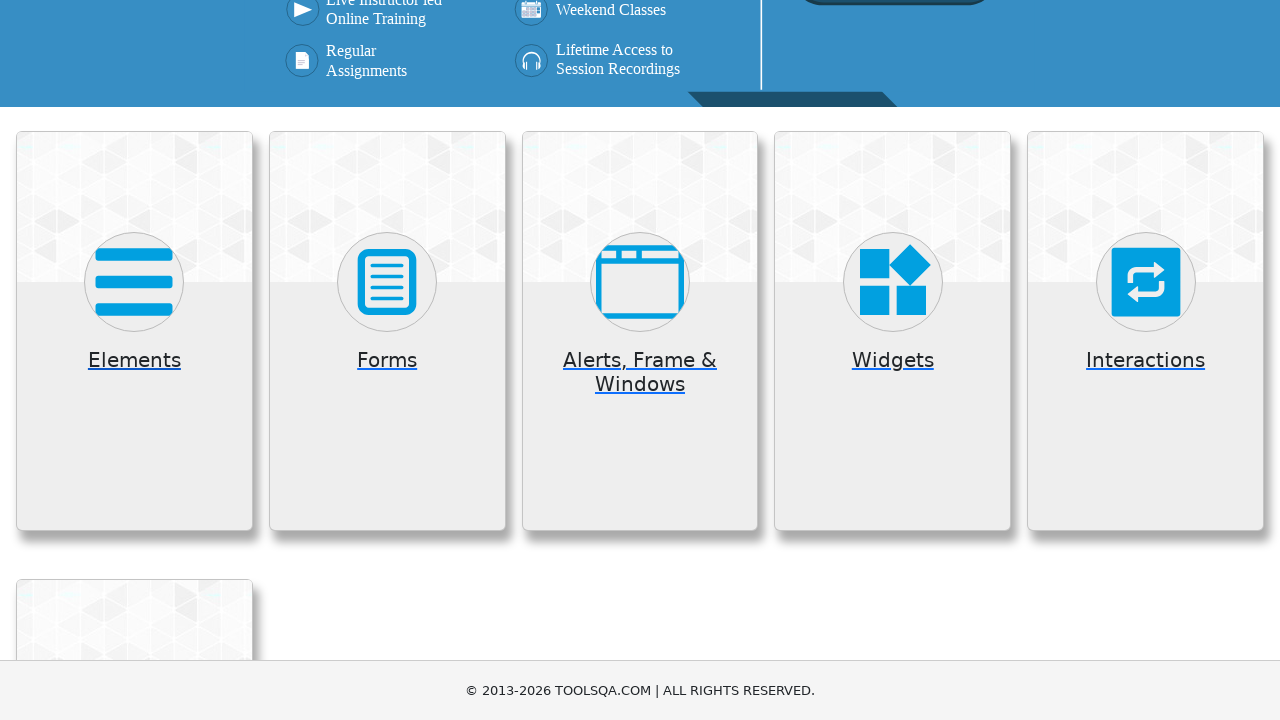